Navigates to Selenium documentation website and clicks on the Downloads link

Starting URL: https://selenium.dev/

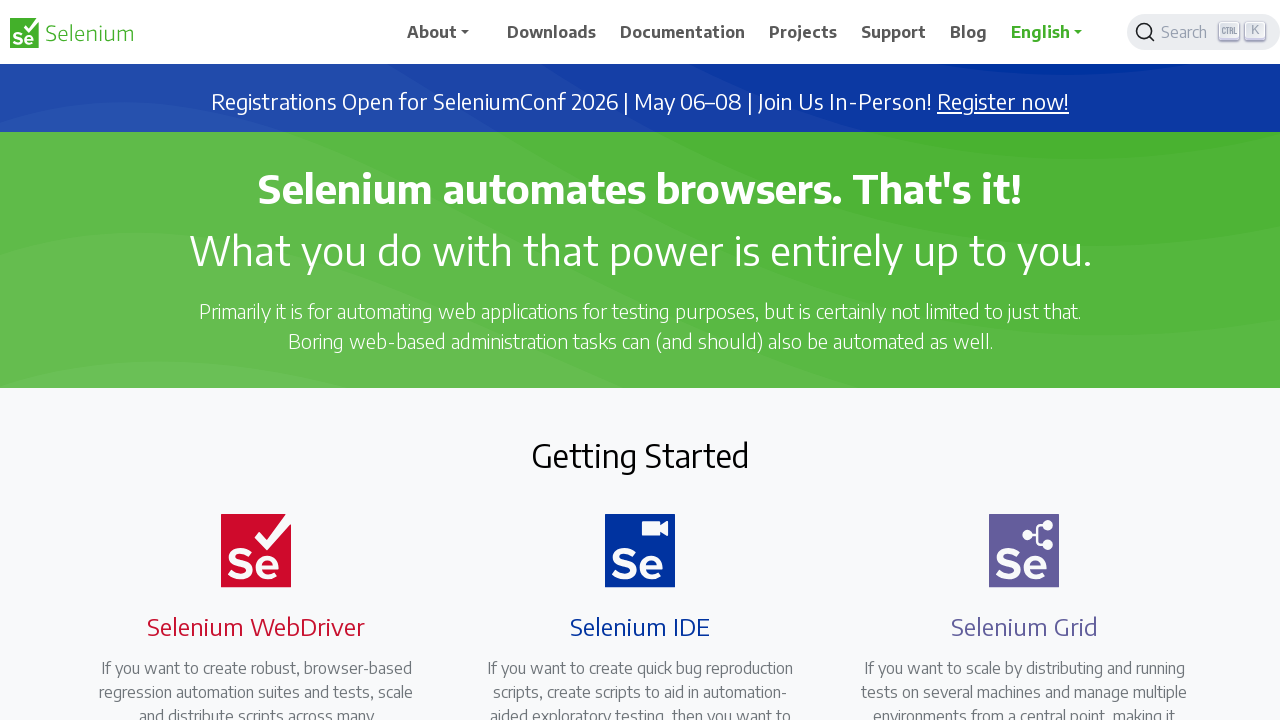

Clicked on Downloads link in Selenium documentation website at (552, 32) on text=Downloads
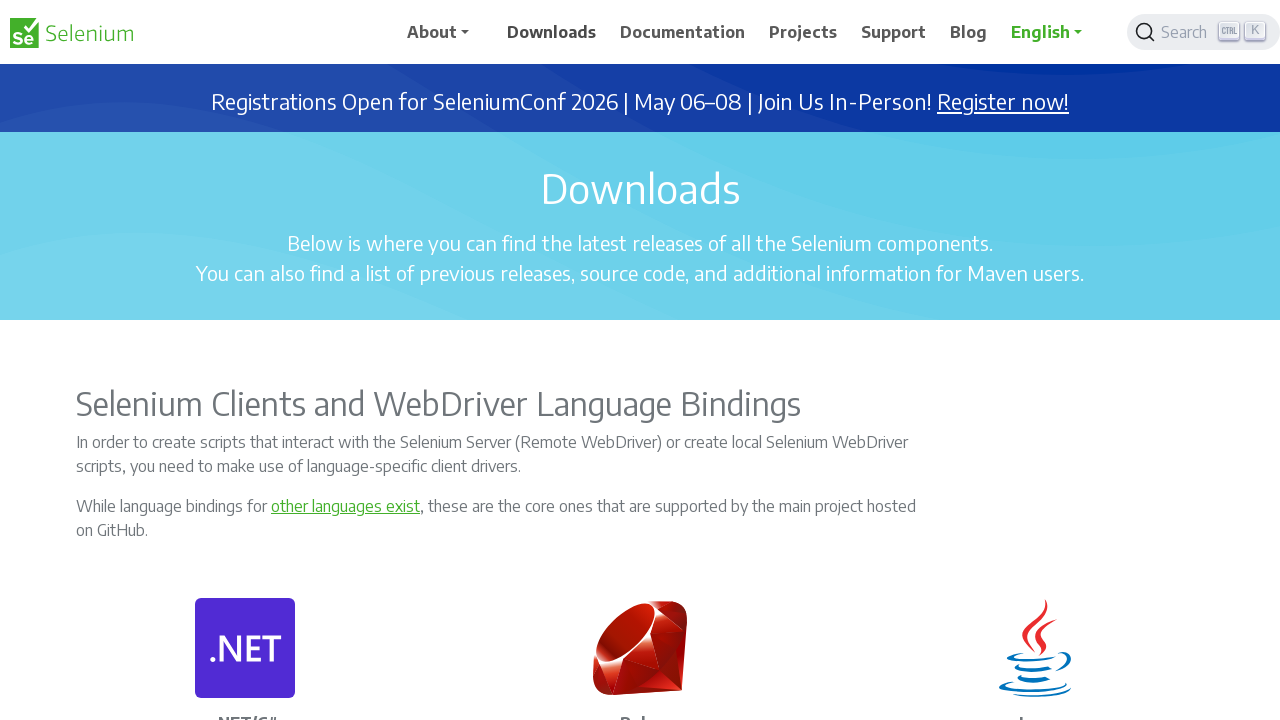

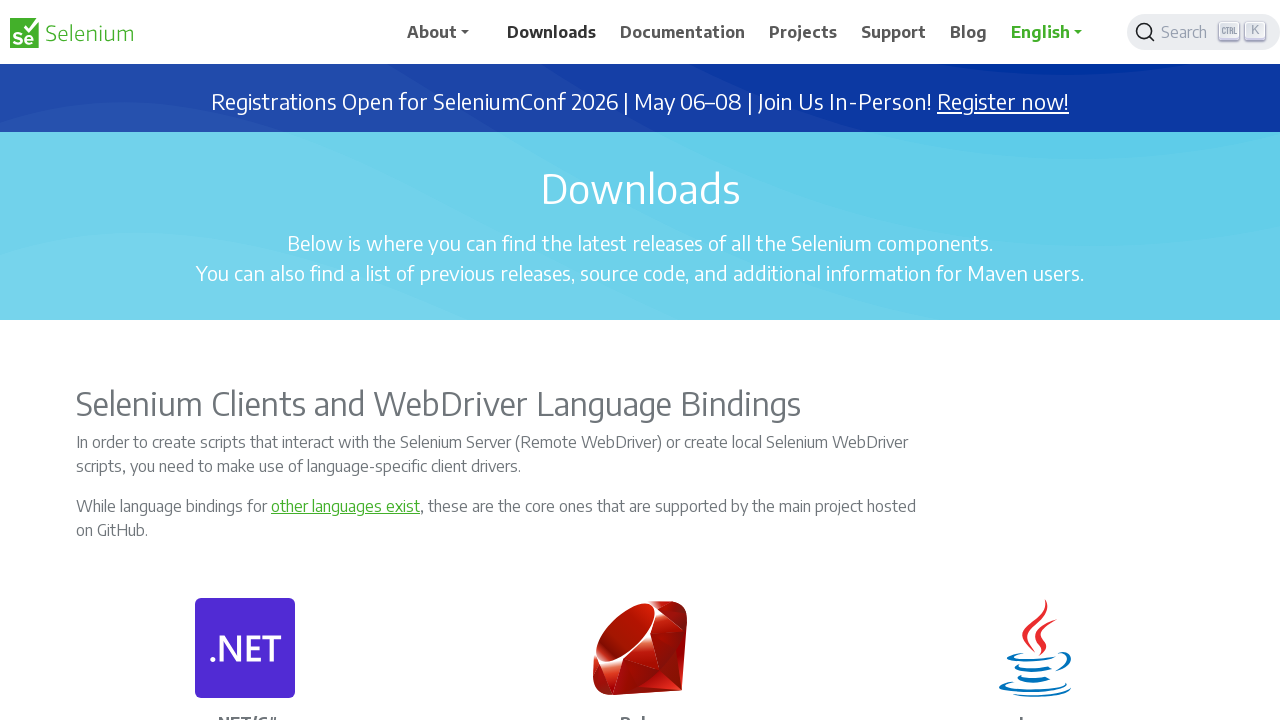